Tests form interaction and page scrolling by filling a name field, selecting a radio button, and scrolling to different page sections

Starting URL: https://testautomationpractice.blogspot.com/

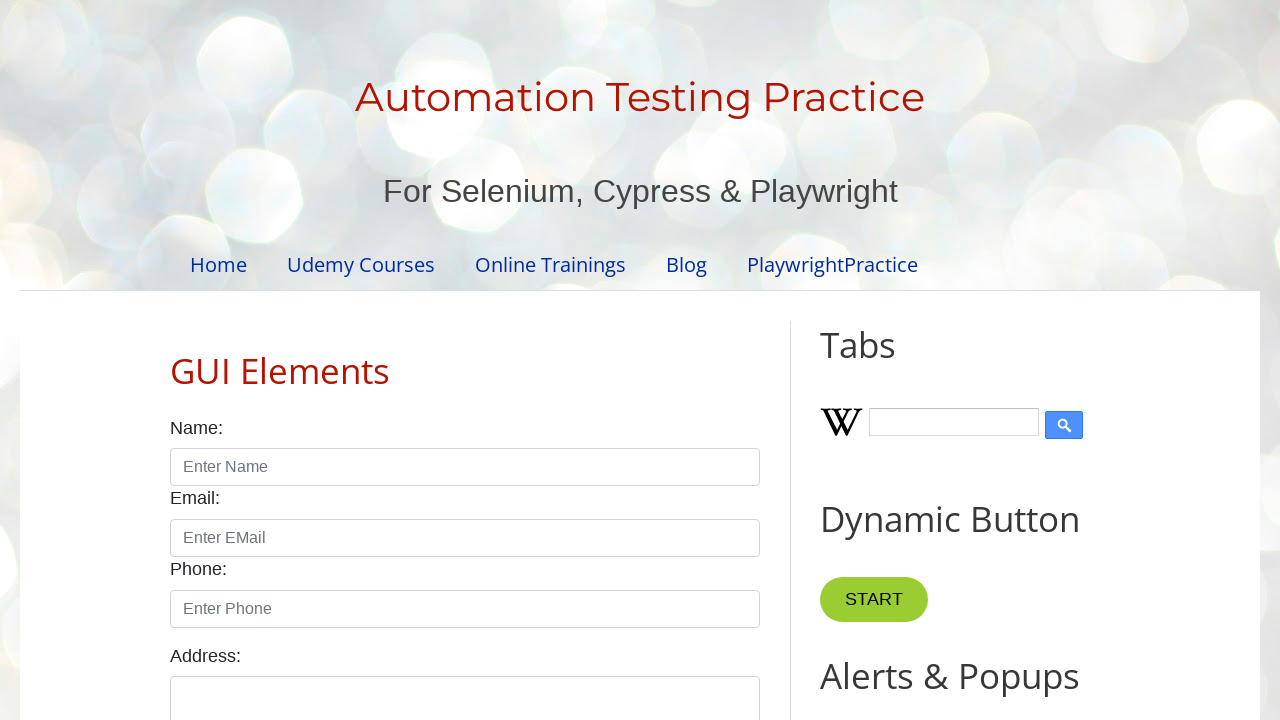

Filled name field with 'john' using JavaScript executor
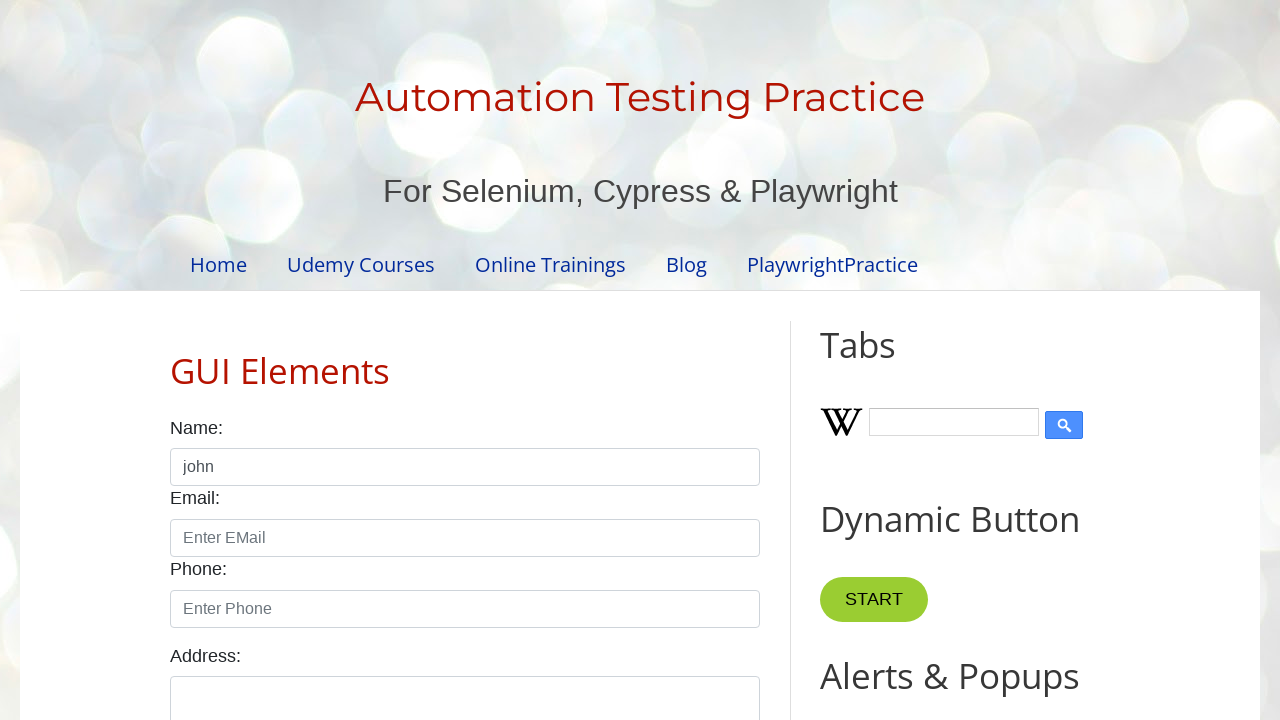

Clicked male radio button at (176, 360) on #male
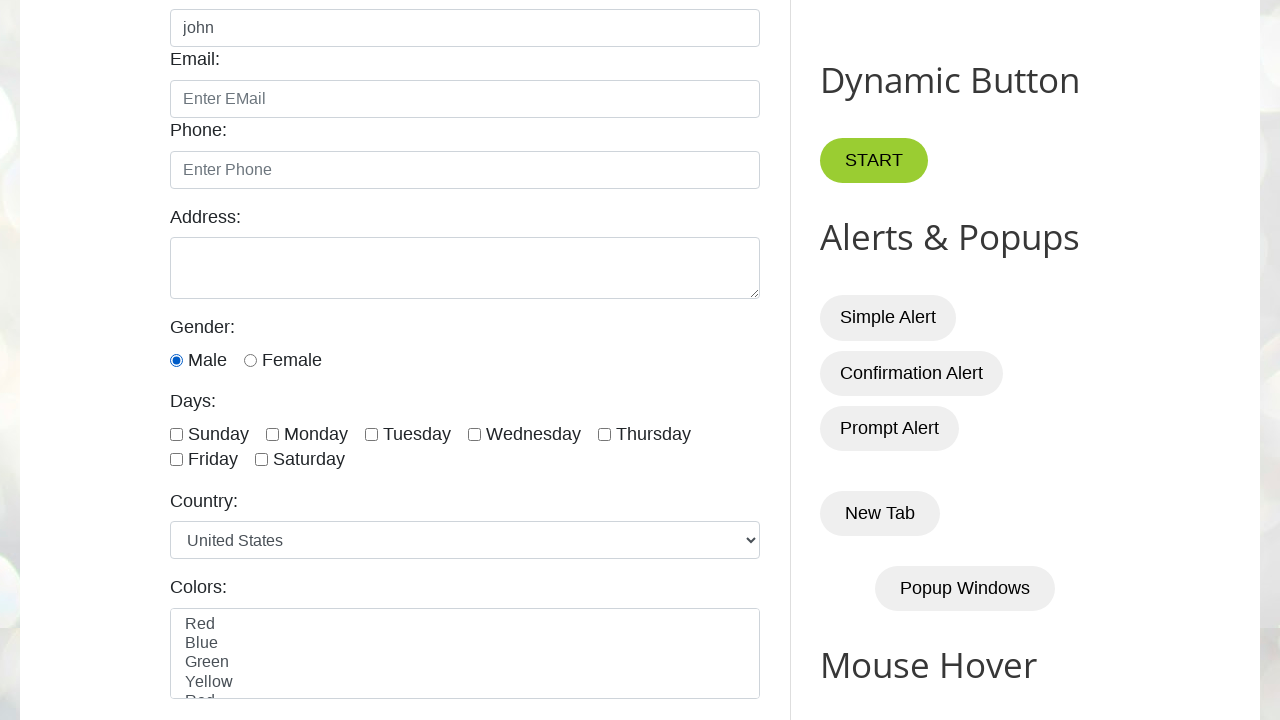

Scrolled down by 3000 pixels
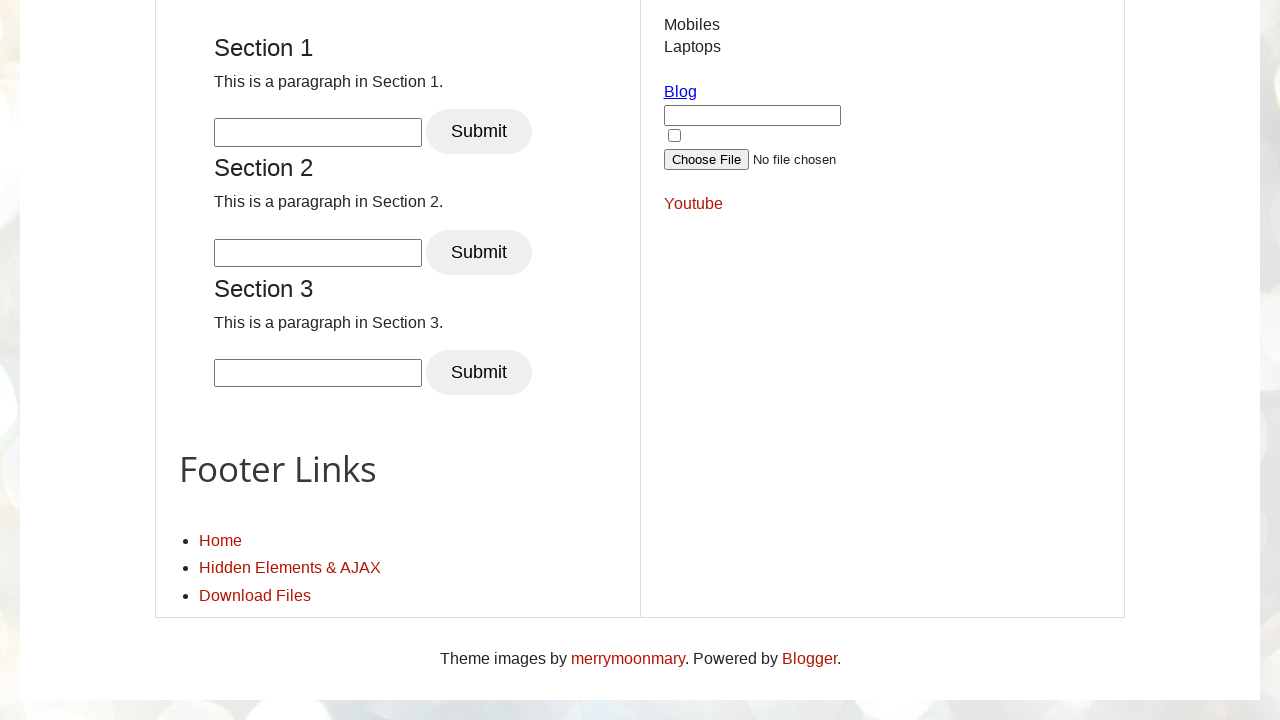

Scrolled to footer element
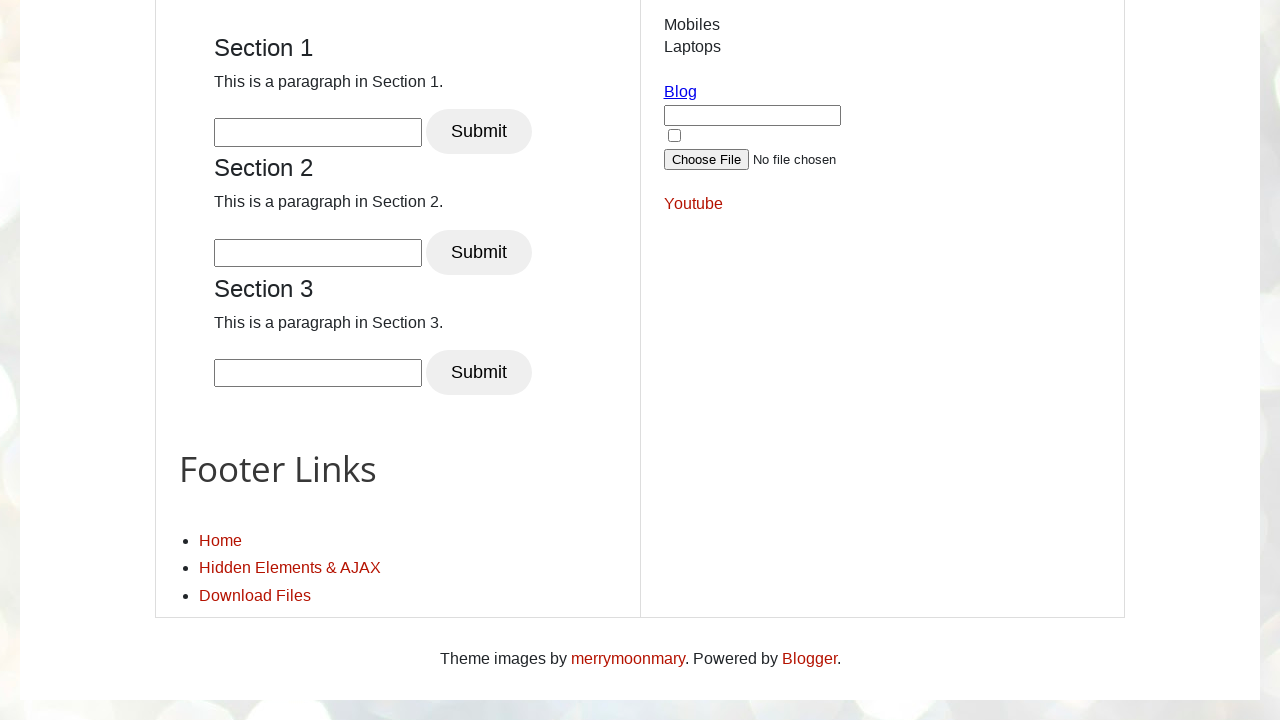

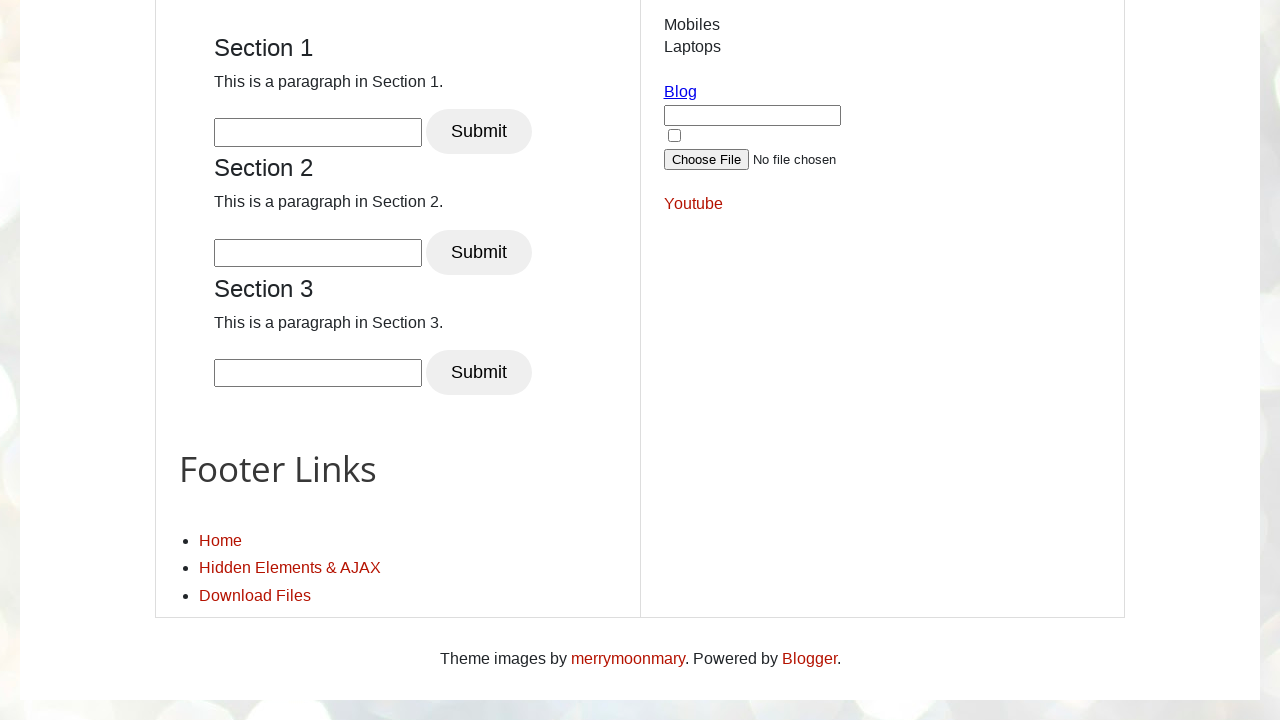